Tests iframe interaction by switching to an iframe element and clicking a login button inside it, then switching back to the main context

Starting URL: https://ineuron-courses.vercel.app/practise

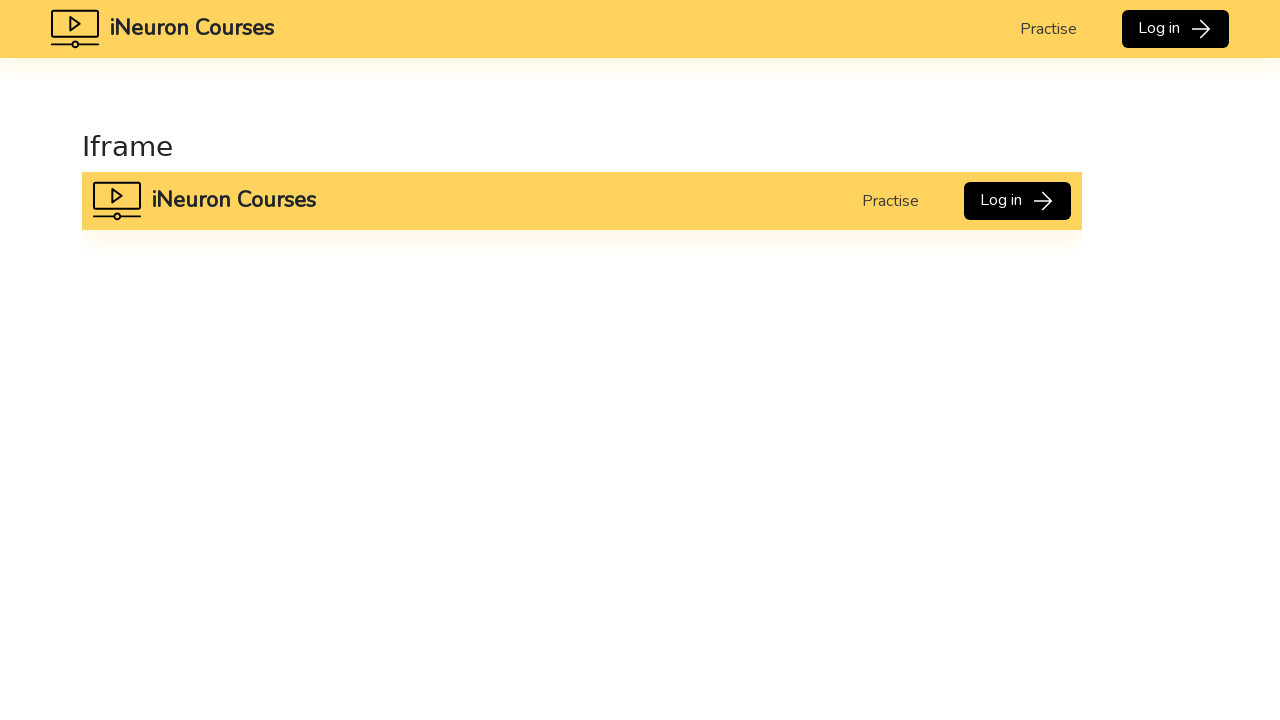

Located iframe element containing 'ineuron' in src attribute
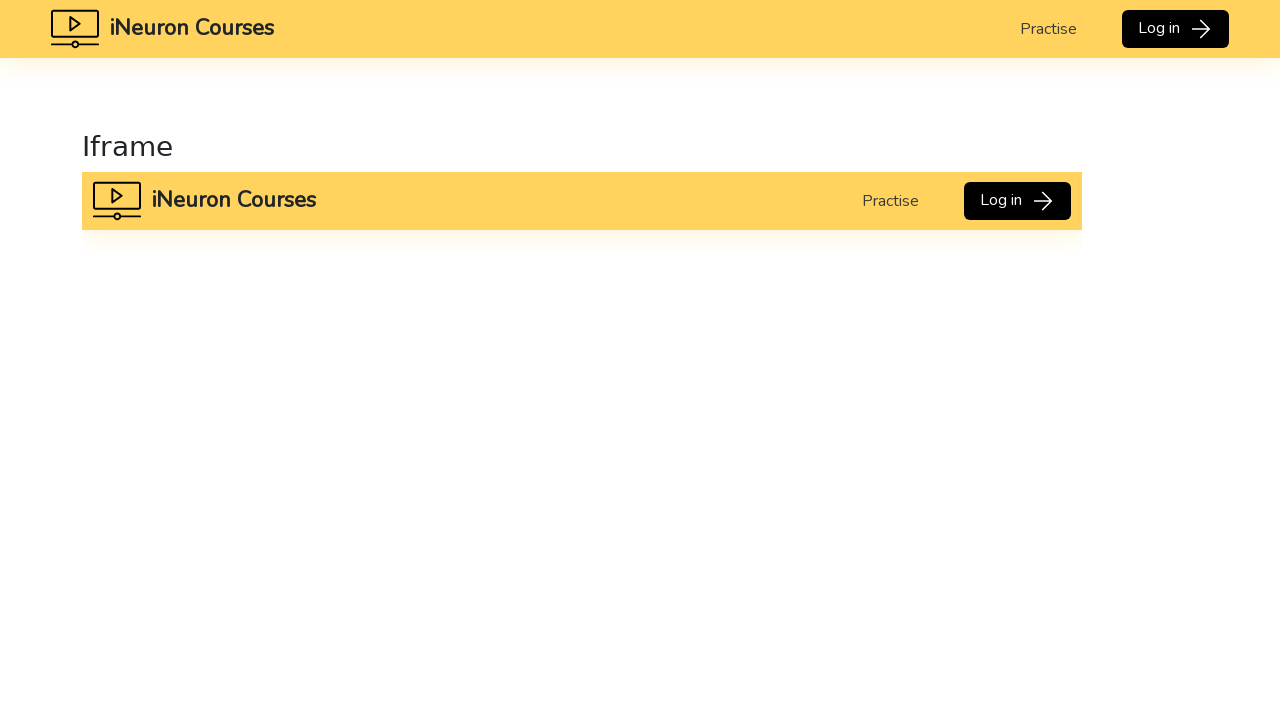

Clicked 'Log in' button inside the iframe at (1017, 200) on xpath=//iframe[contains(@src,'ineuron')] >> internal:control=enter-frame >> xpat
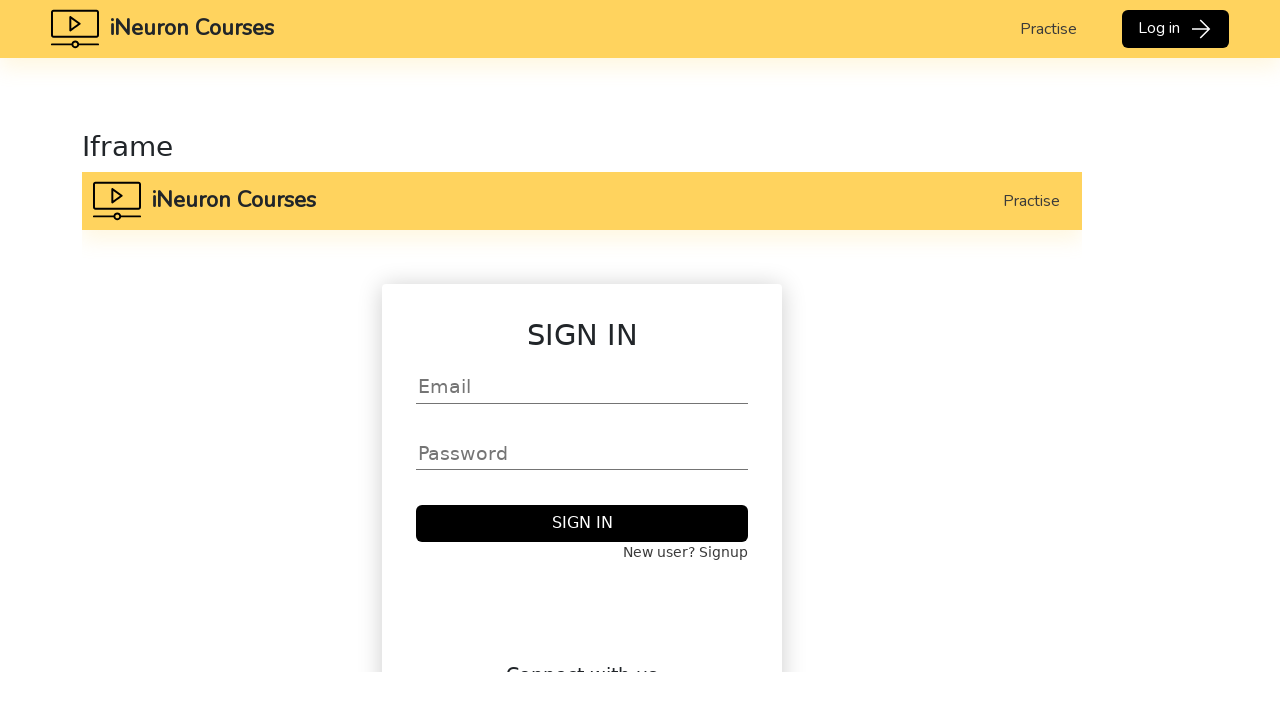

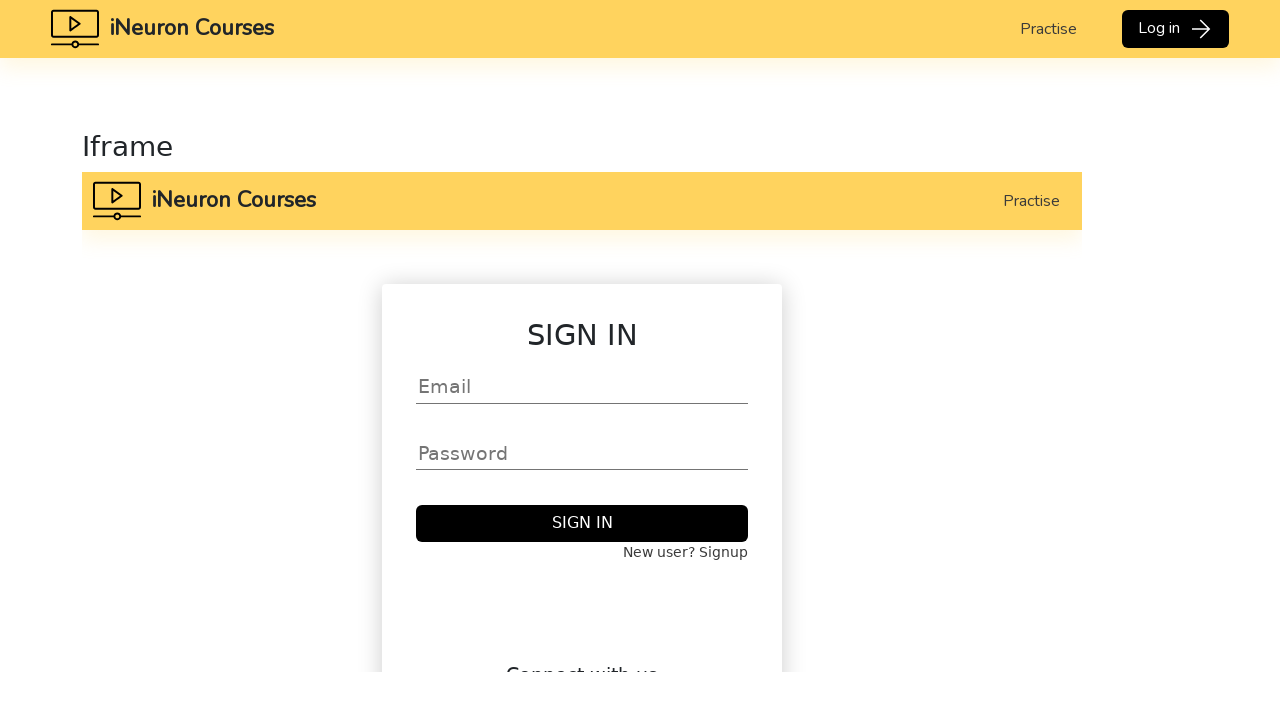